Tests that the todo counter displays the correct number of items as todos are added

Starting URL: https://demo.playwright.dev/todomvc

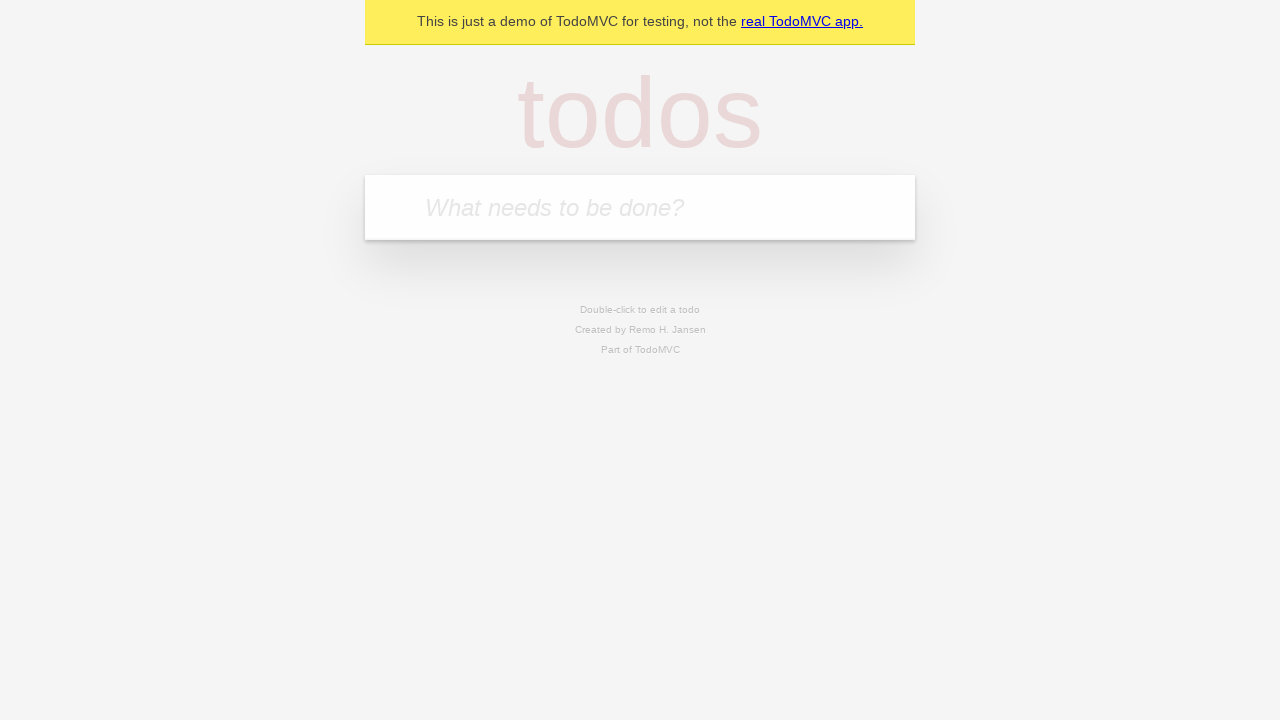

Located the todo input field
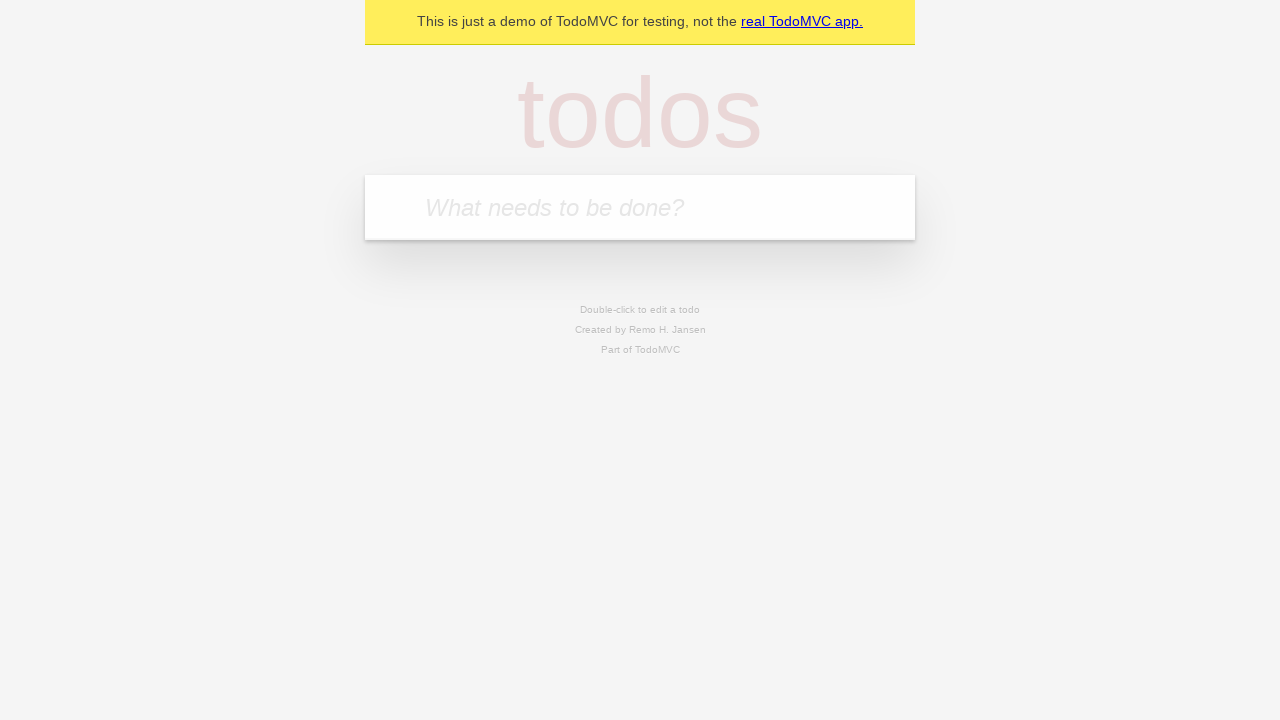

Filled todo input with 'buy some cheese' on internal:attr=[placeholder="What needs to be done?"i]
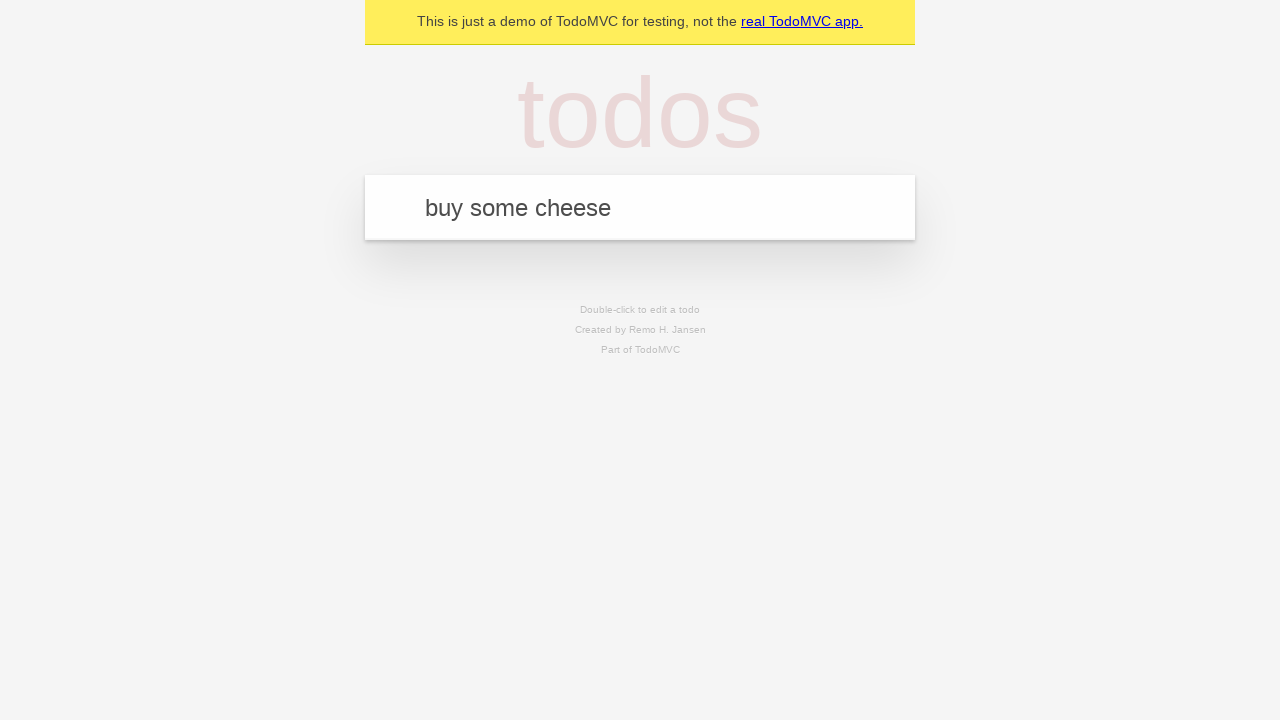

Pressed Enter to add first todo item on internal:attr=[placeholder="What needs to be done?"i]
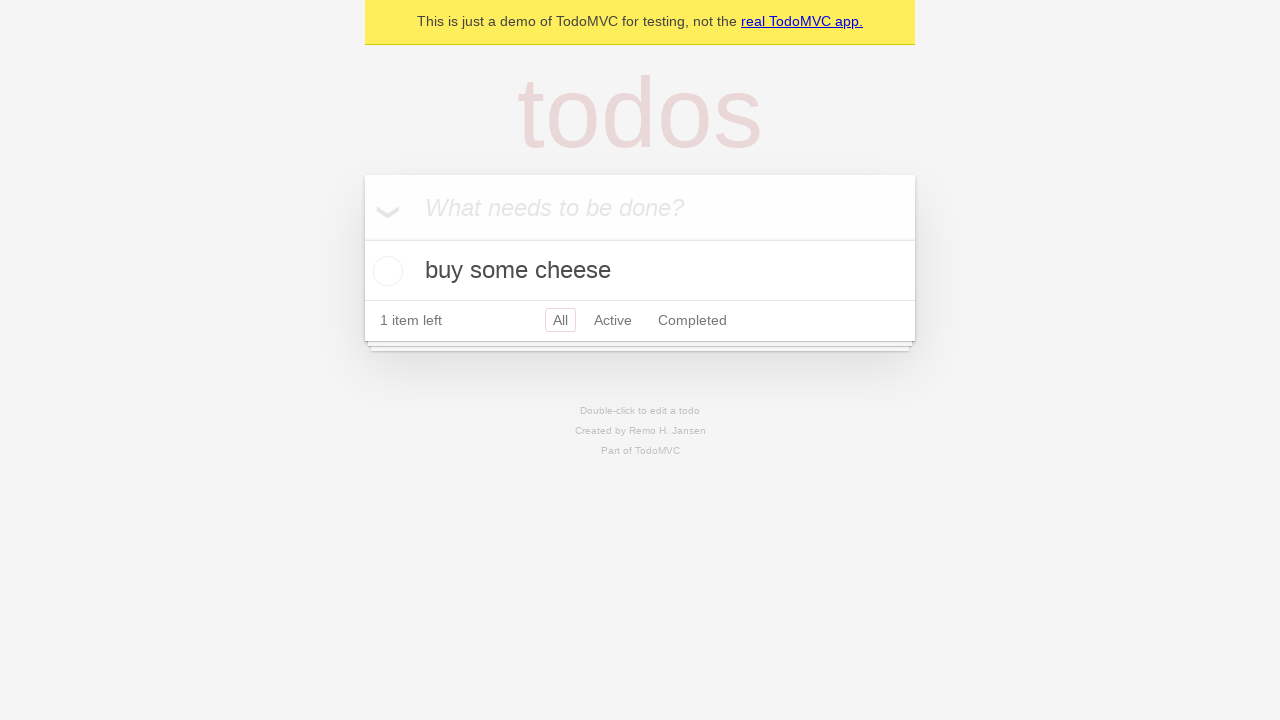

Todo counter element appeared after adding first item
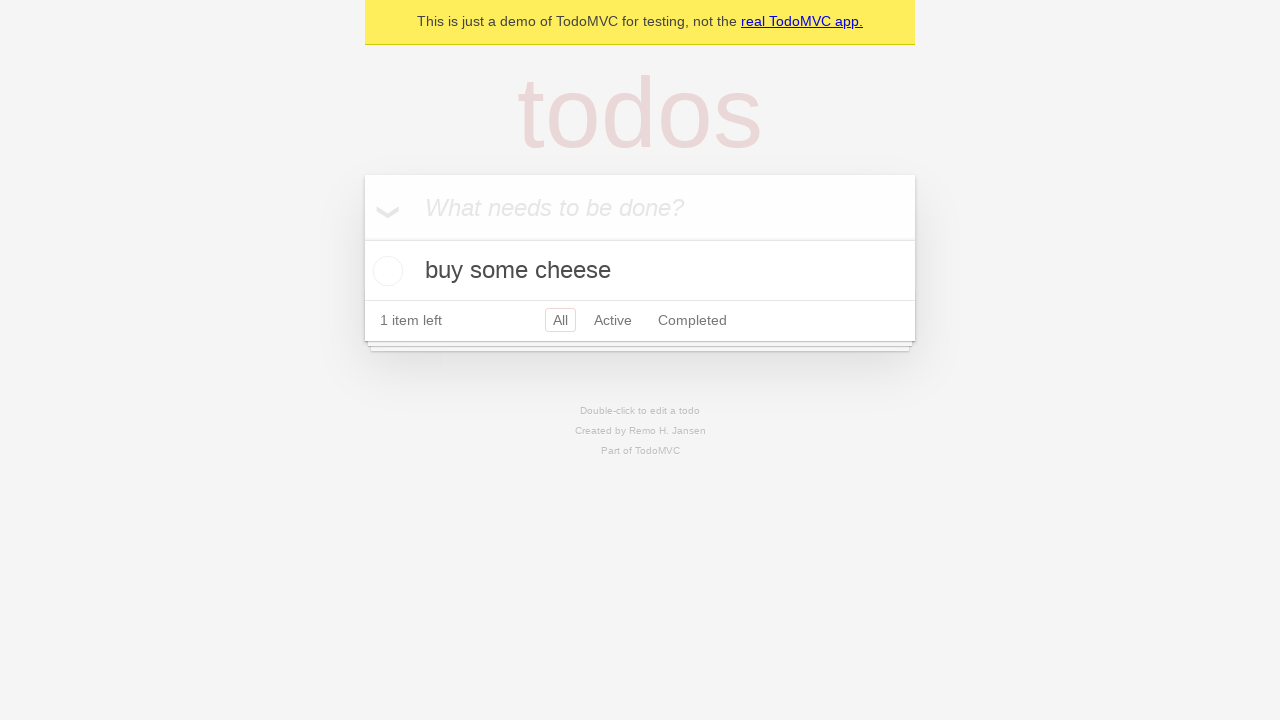

Filled todo input with 'feed the cat' on internal:attr=[placeholder="What needs to be done?"i]
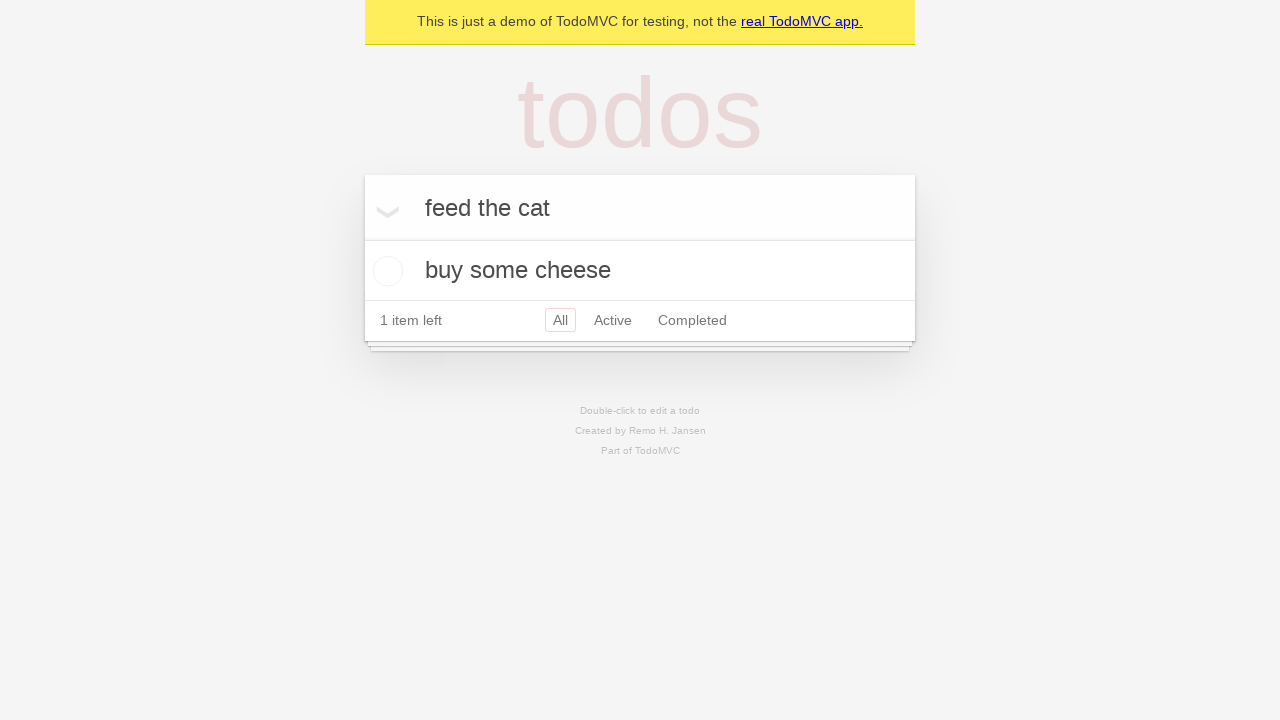

Pressed Enter to add second todo item on internal:attr=[placeholder="What needs to be done?"i]
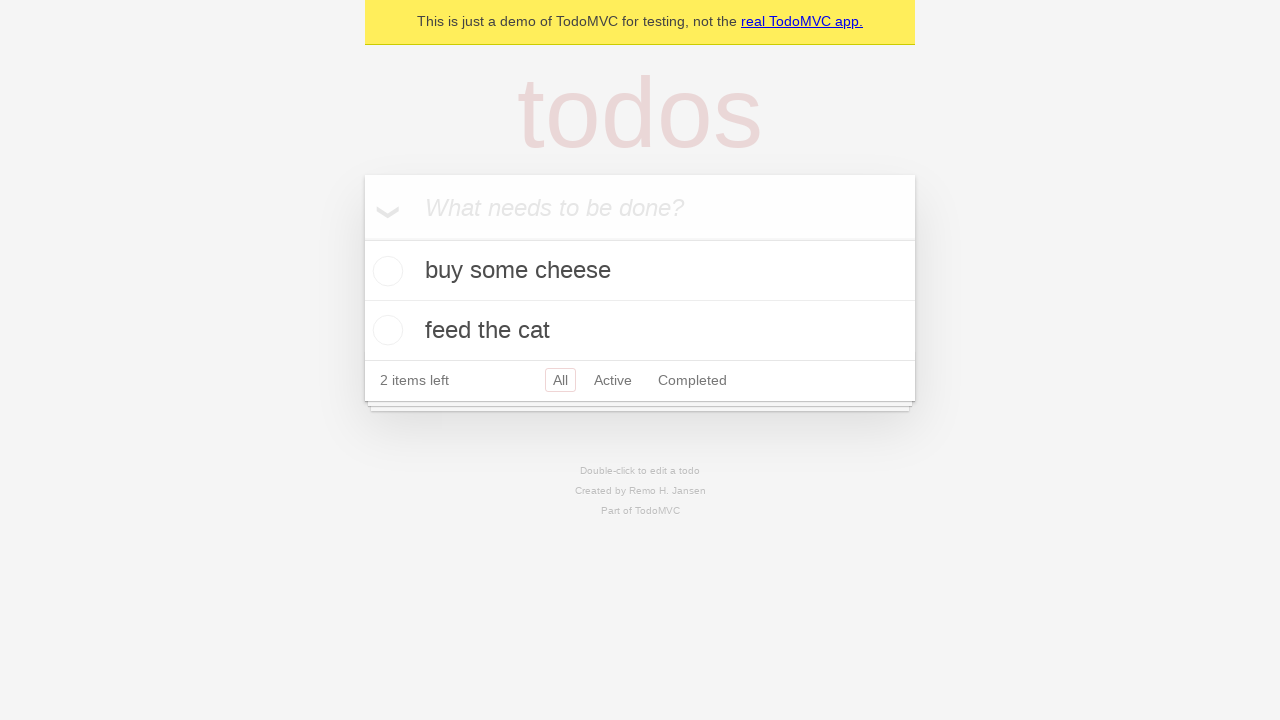

Verified that 2 todo items are now displayed
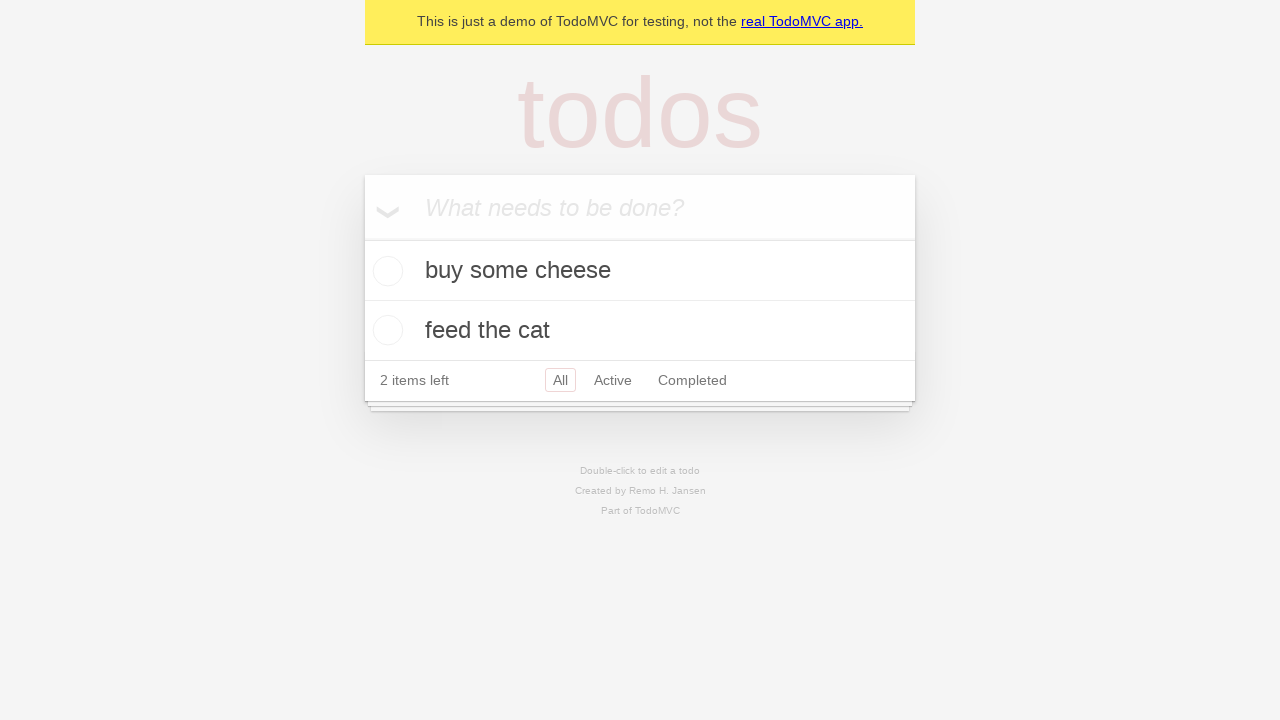

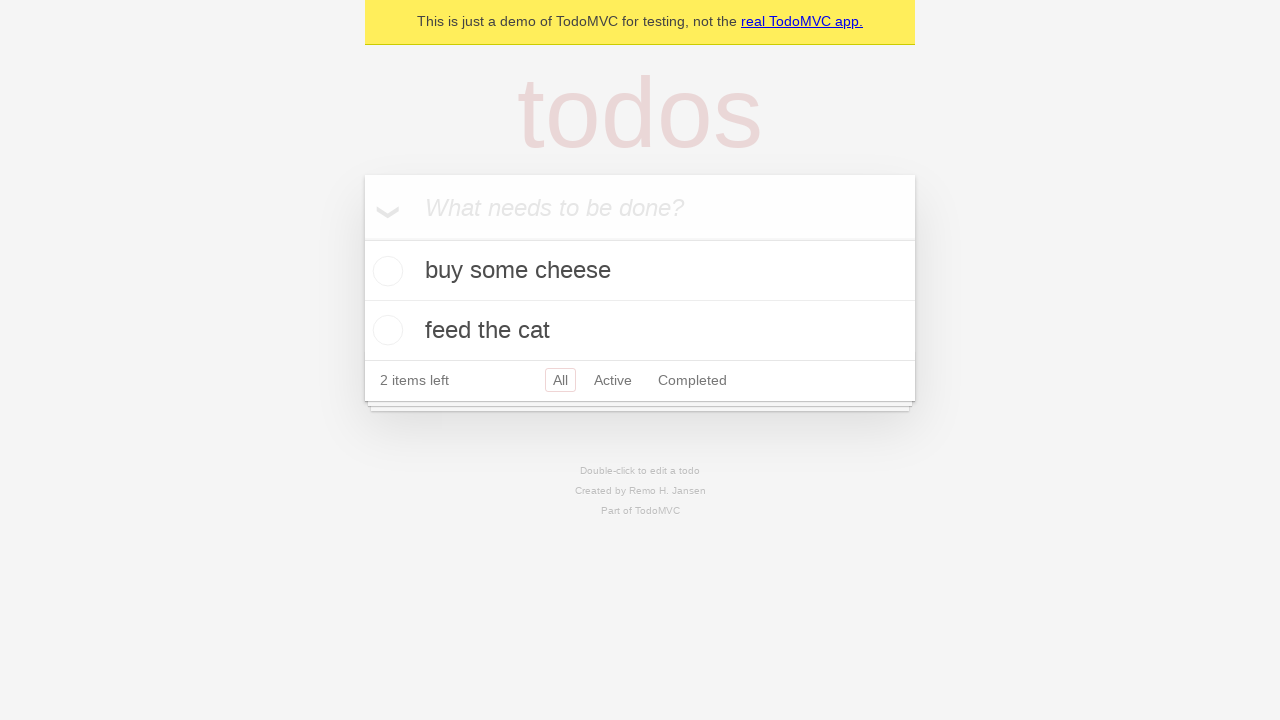